Tests file download functionality by navigating to a download page and clicking on a file link to download it

Starting URL: https://the-internet.herokuapp.com/download

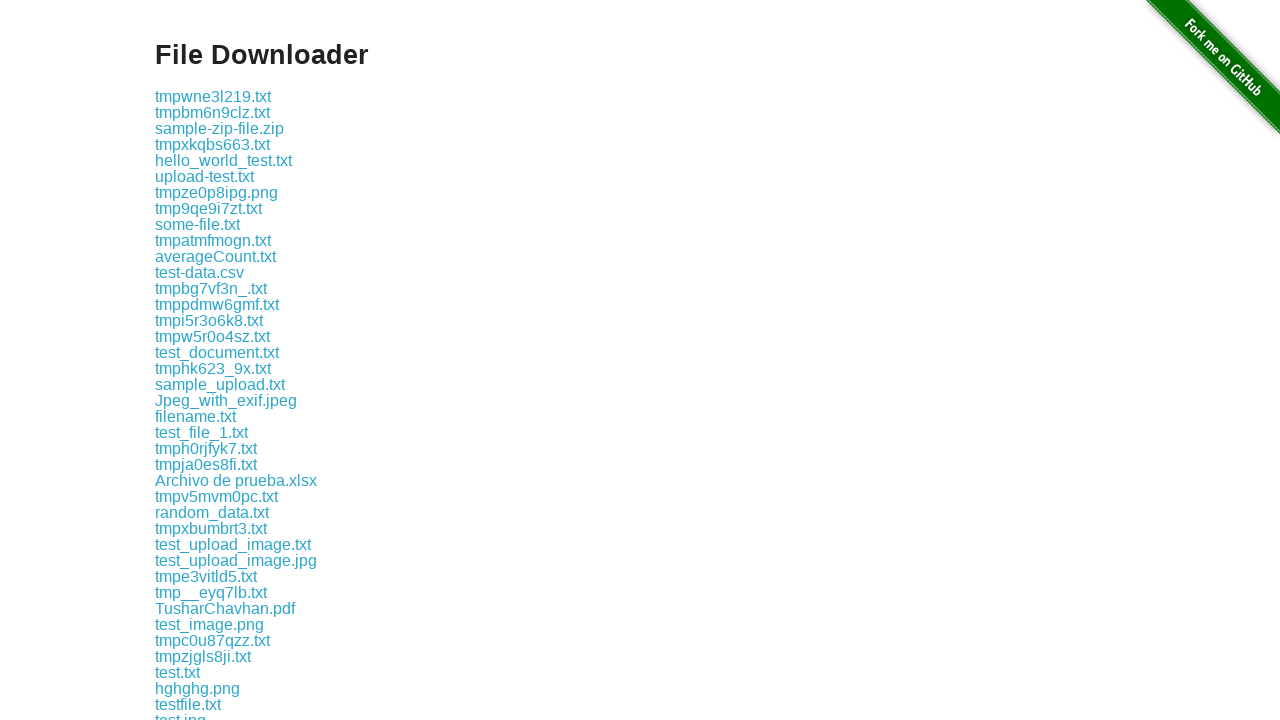

Navigated to download page
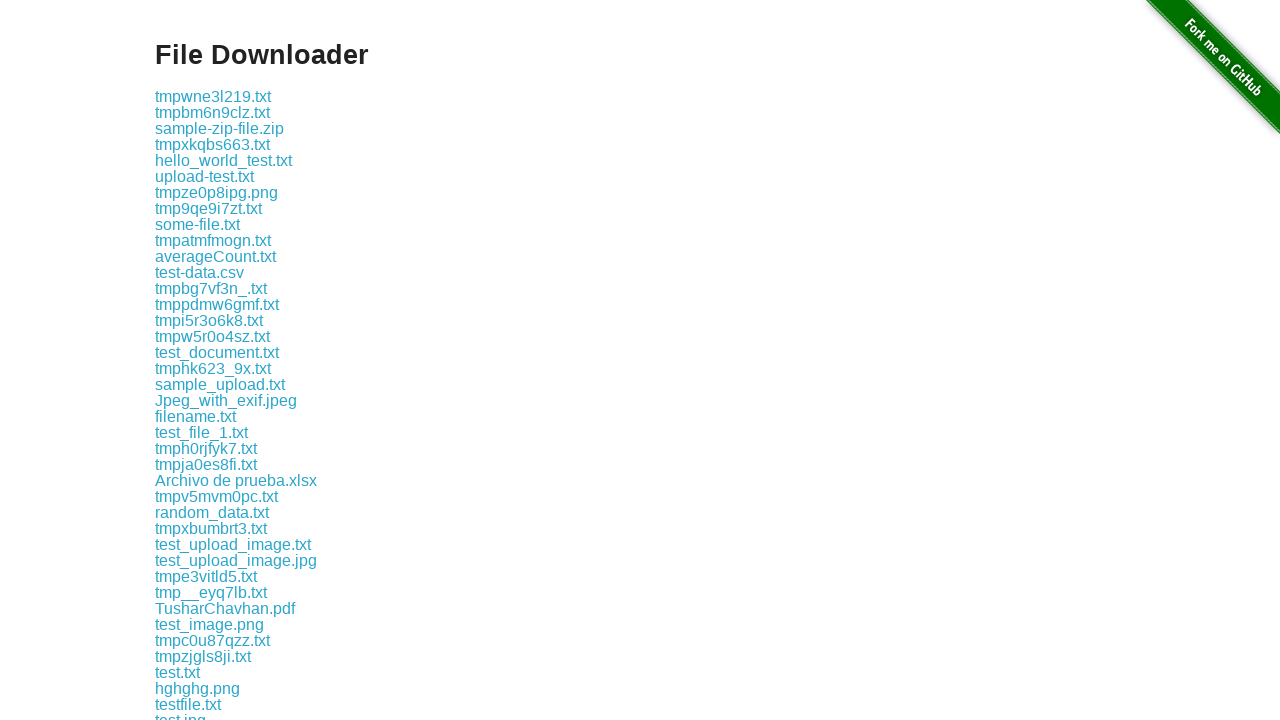

Clicked on test.txt file link to initiate download at (178, 672) on xpath=//*[text()='test.txt']
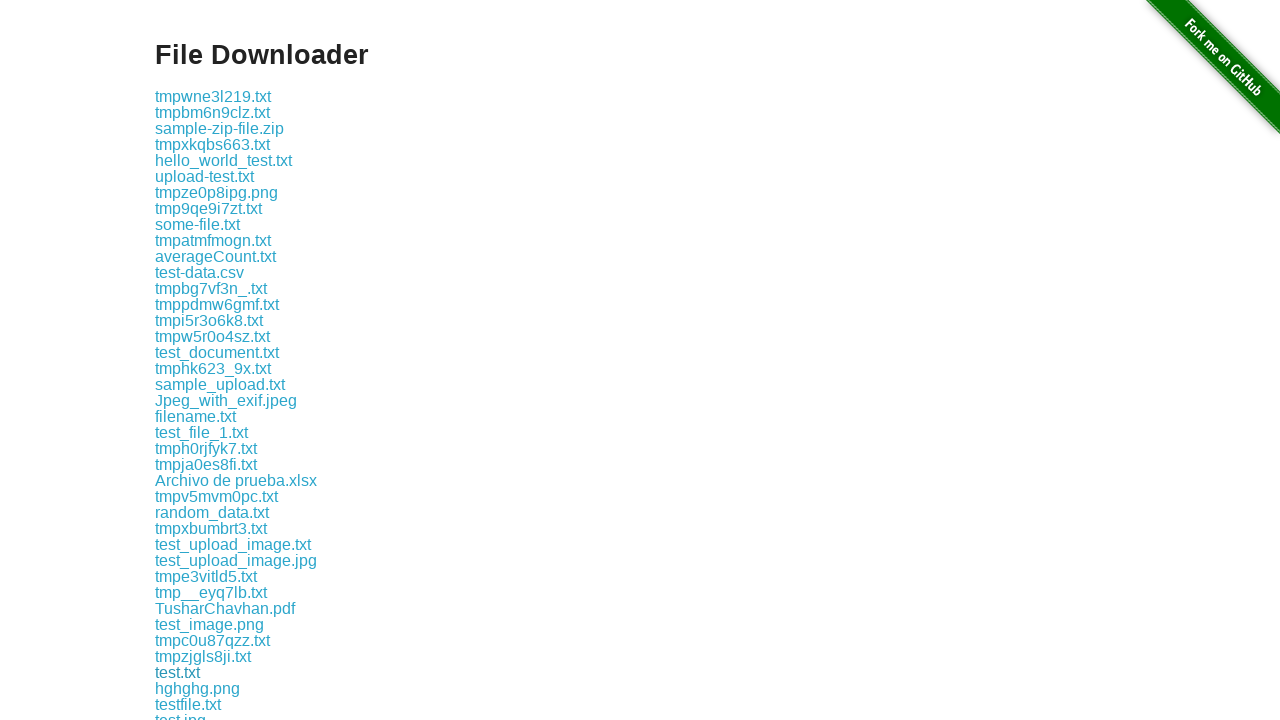

Waited 2 seconds for download to complete
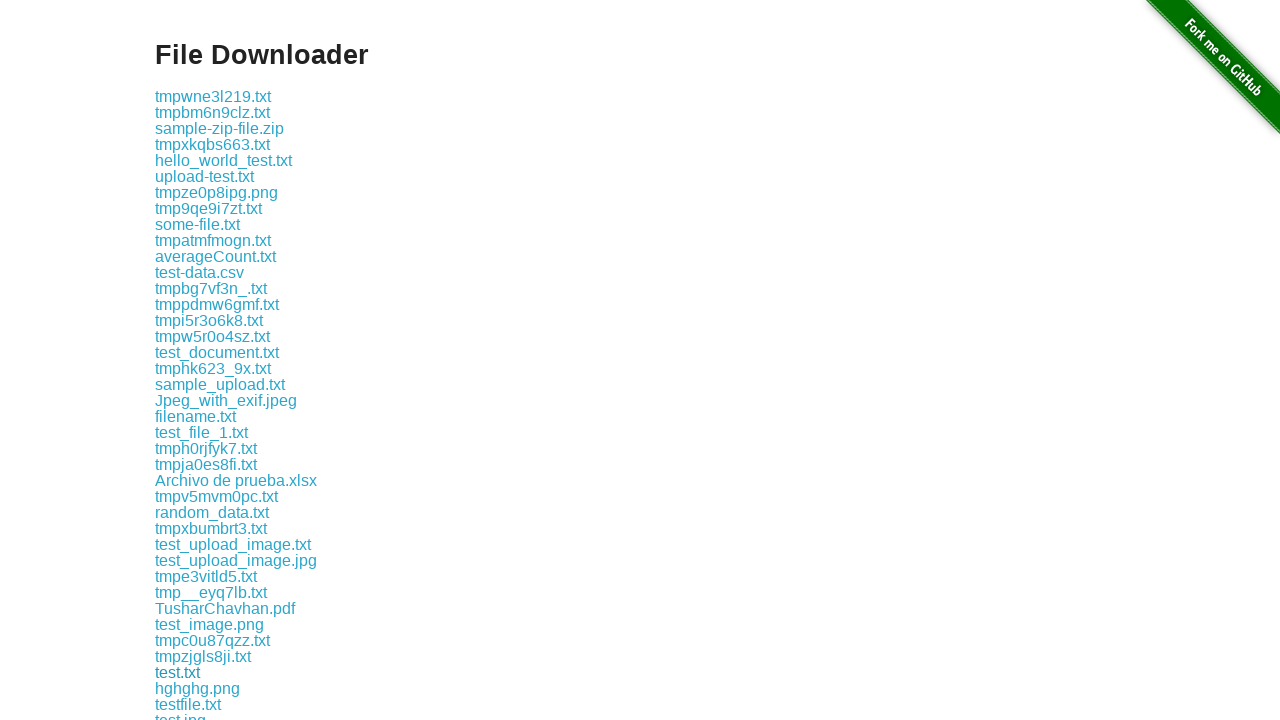

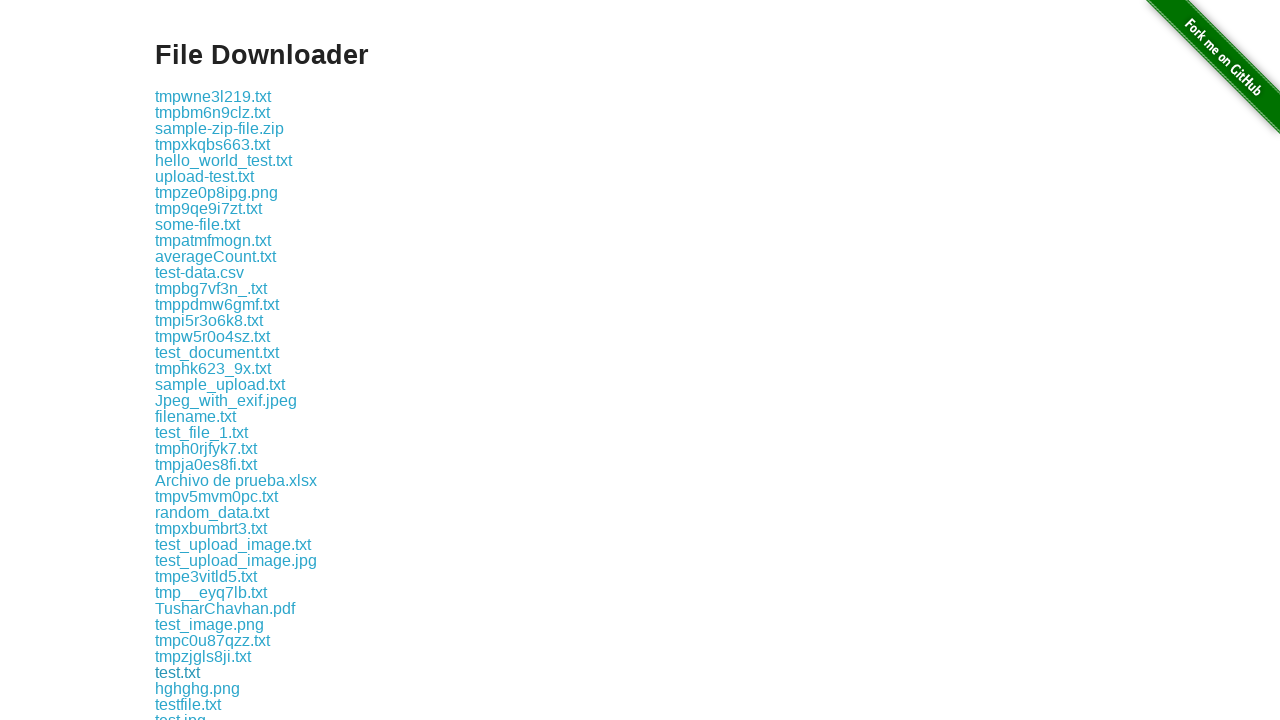